Tests dynamic controls by clicking the Remove button and verifying the "It's gone!" message appears after the checkbox is removed

Starting URL: https://the-internet.herokuapp.com/dynamic_controls

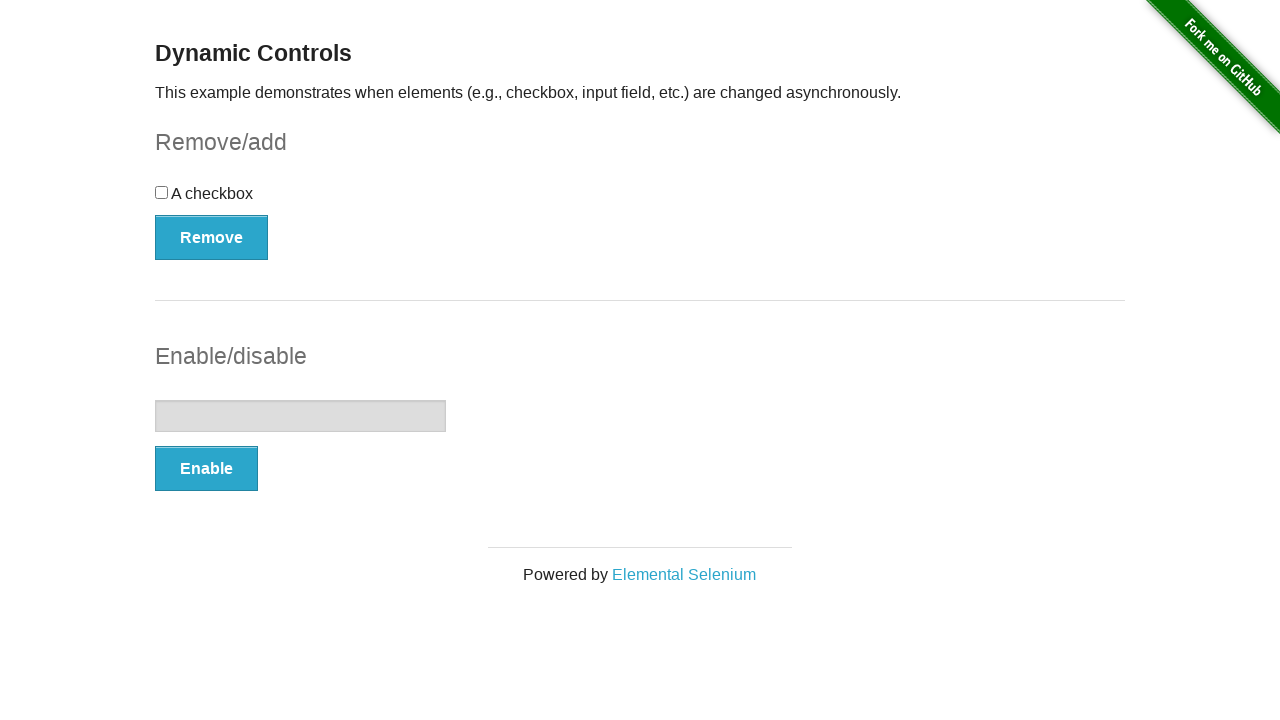

Clicked the Remove button to remove the checkbox at (212, 237) on button[type='button']
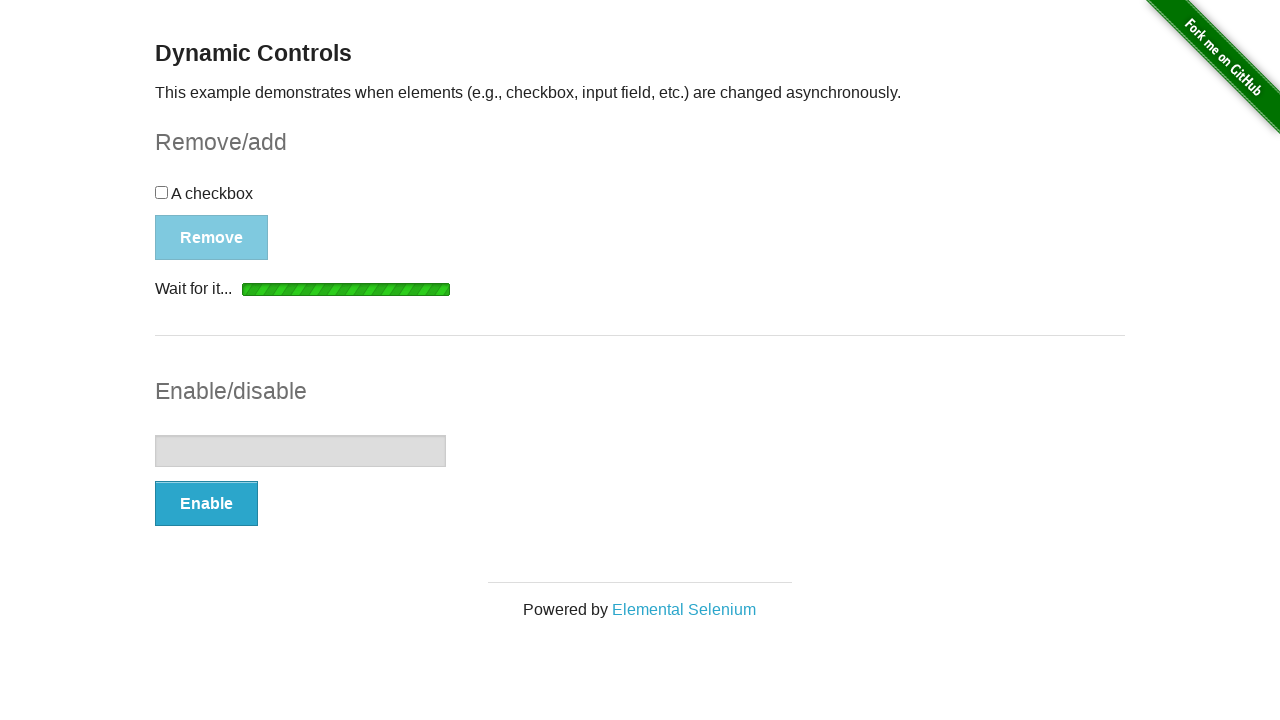

Waited for the message element to appear
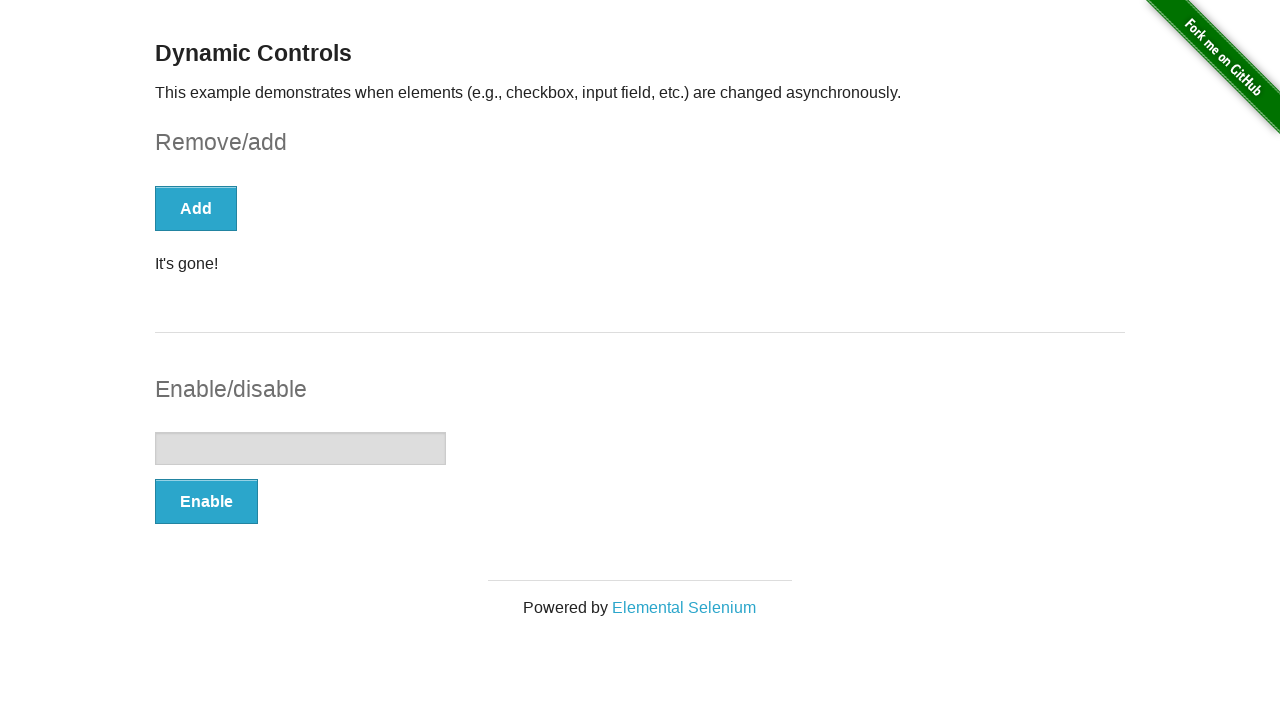

Verified that the message displays 'It's gone!' after checkbox removal
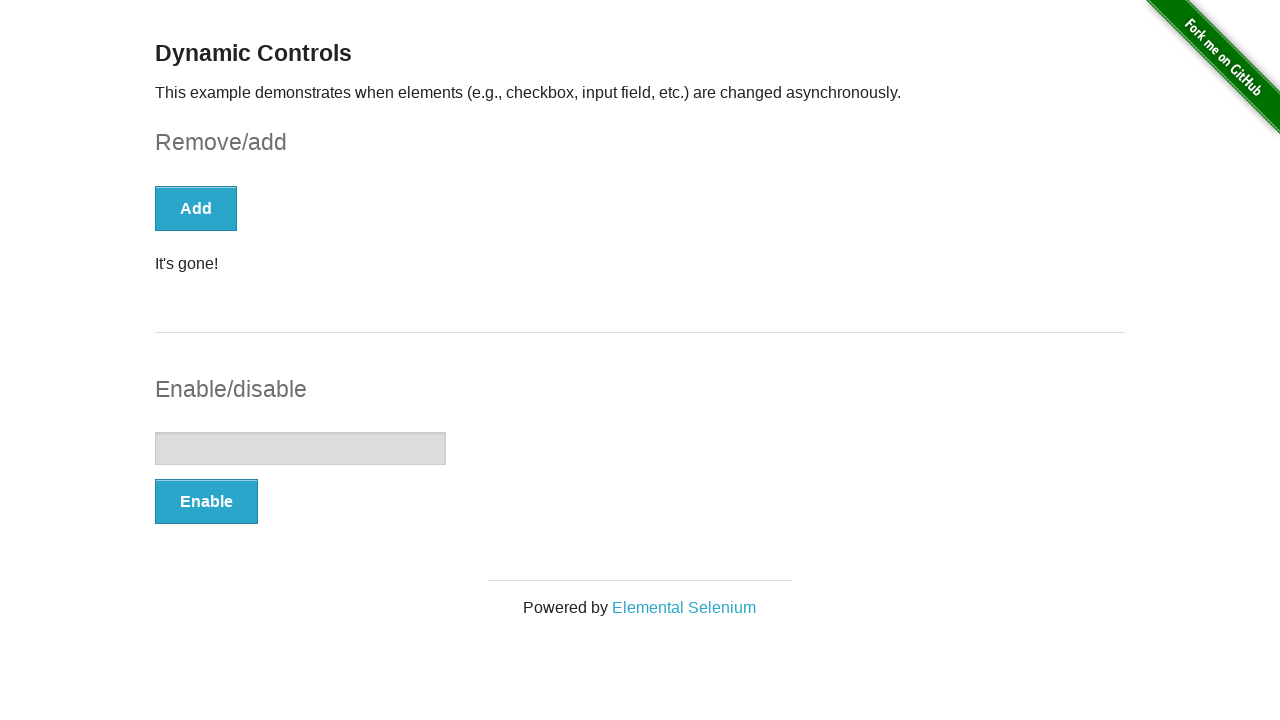

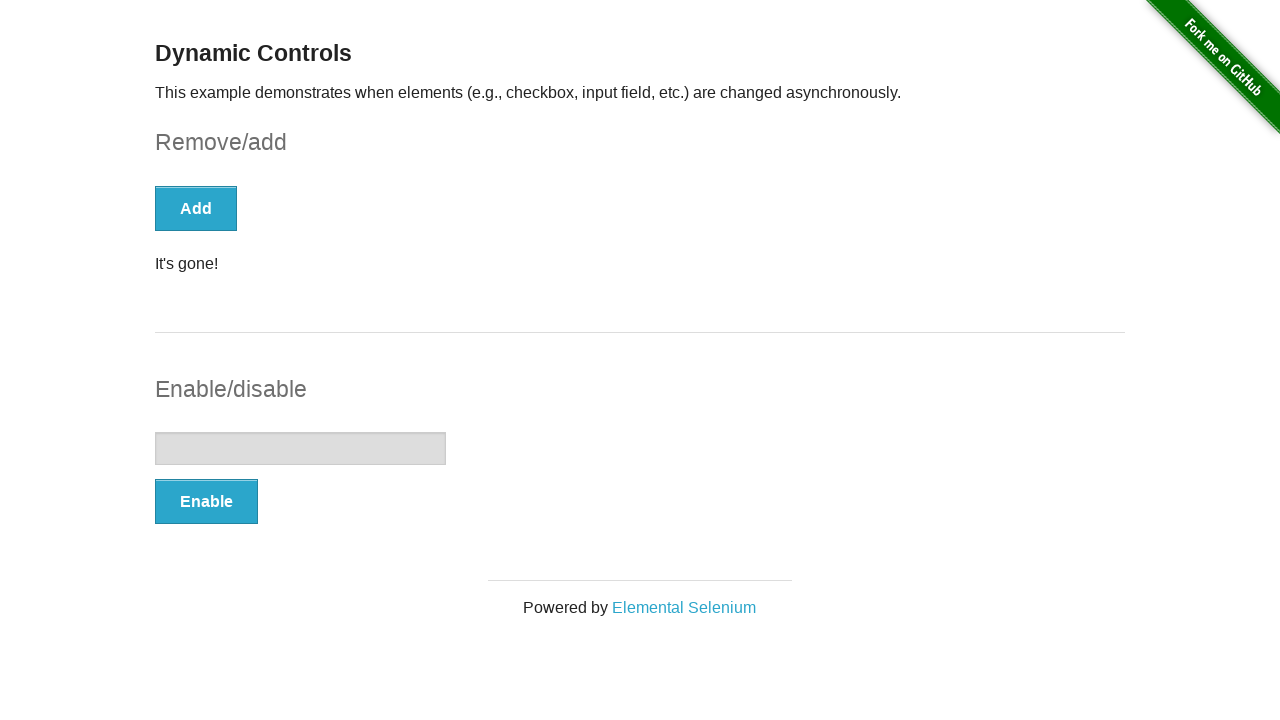